Tests autocomplete functionality by typing "Ara" in an autocomplete input field and waiting for suggestions to appear

Starting URL: https://www.rahulshettyacademy.com/AutomationPractice/

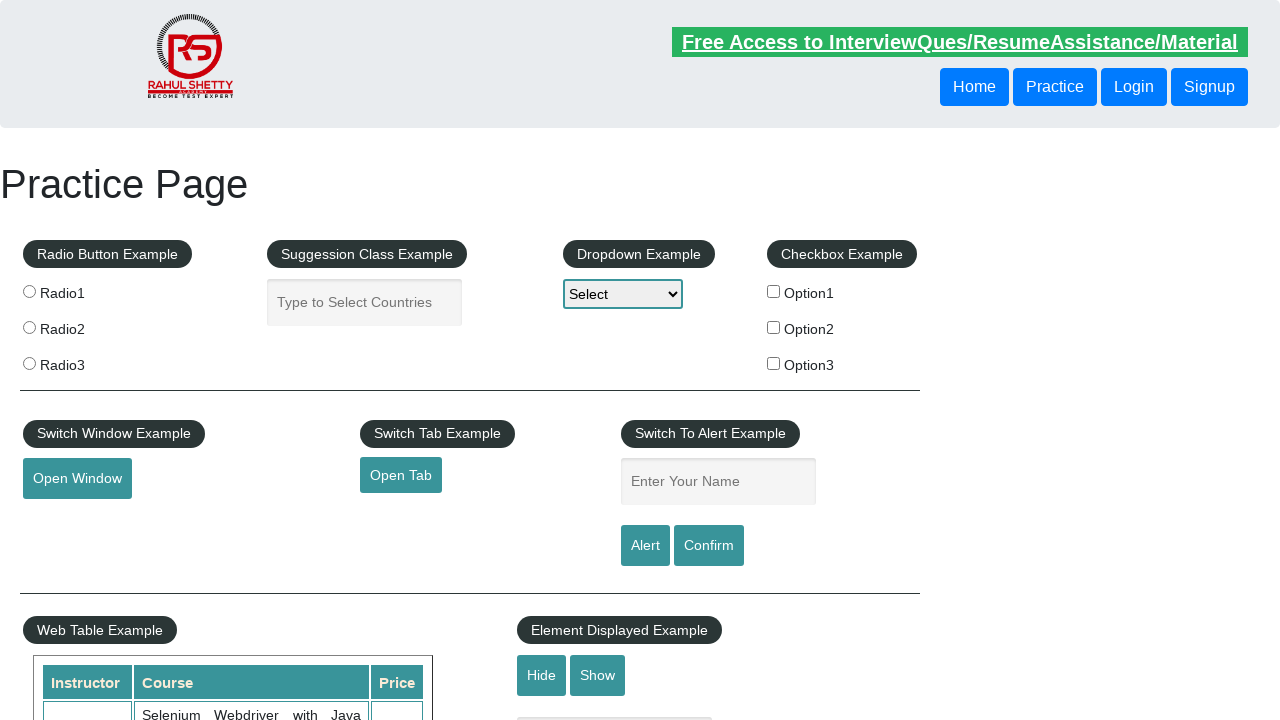

Navigated to AutomationPractice page
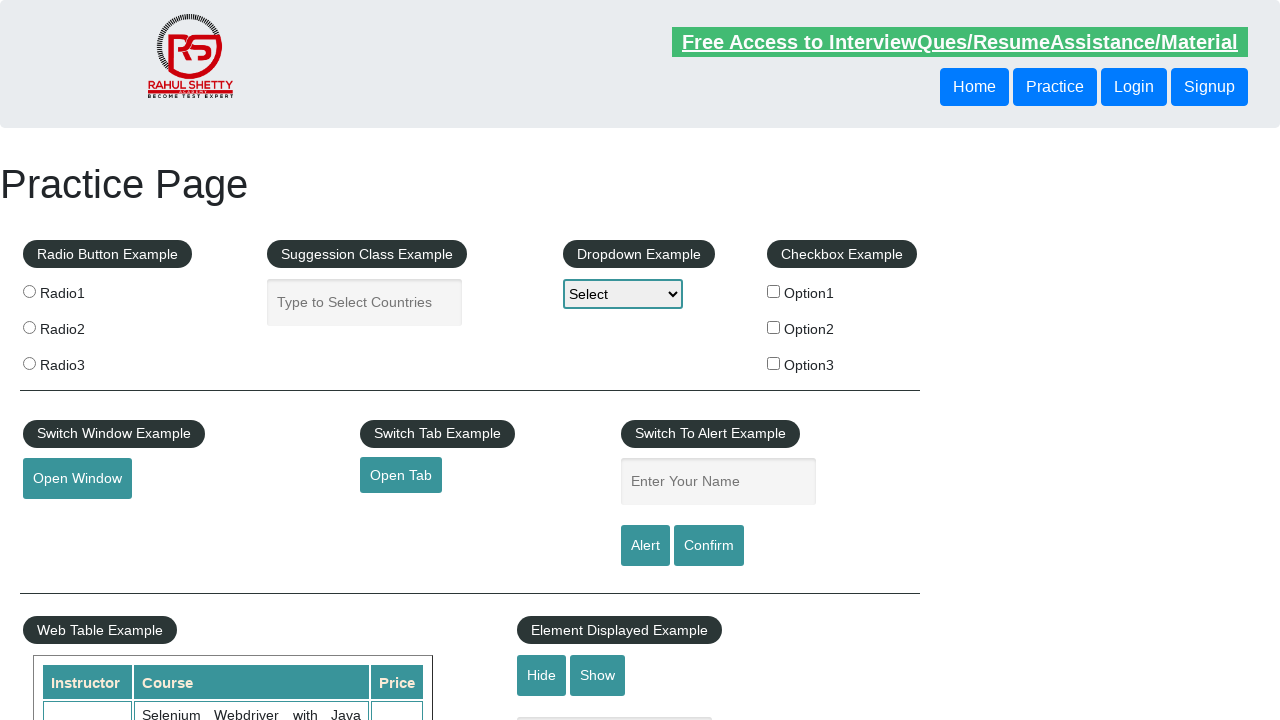

Filled autocomplete input field with 'Ara' on #autocomplete
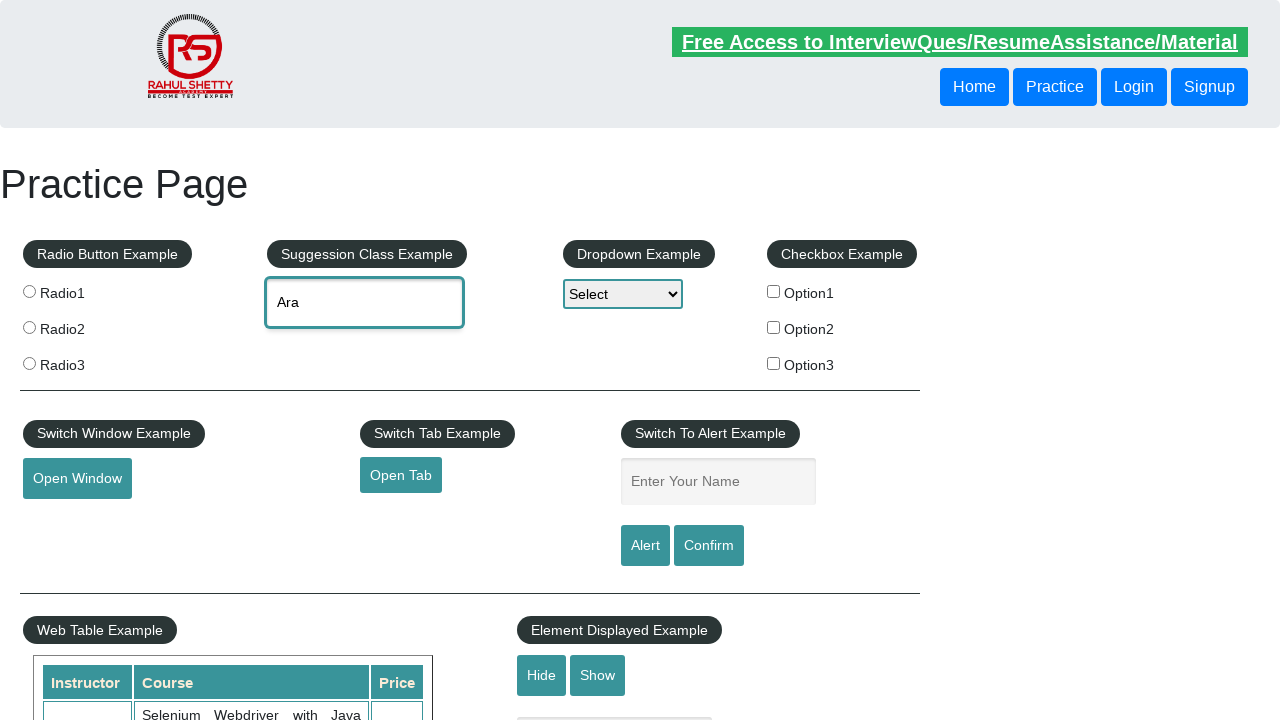

Autocomplete suggestions appeared after typing 'Ara'
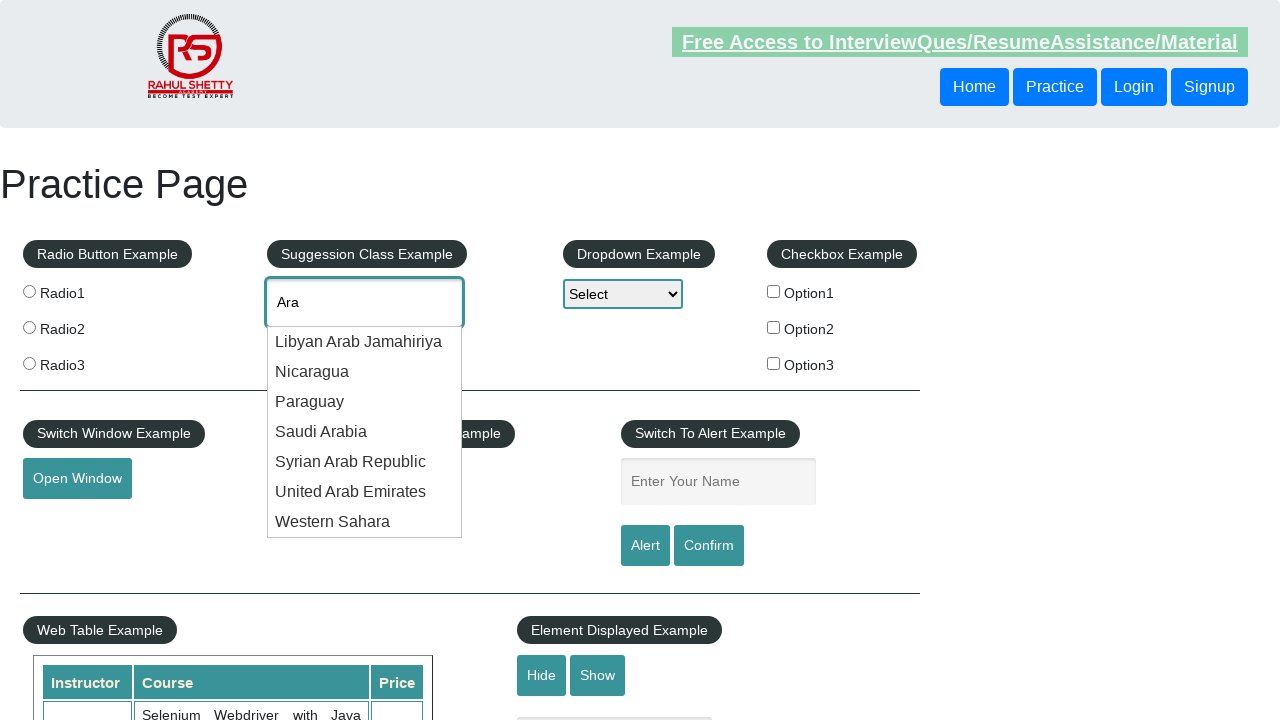

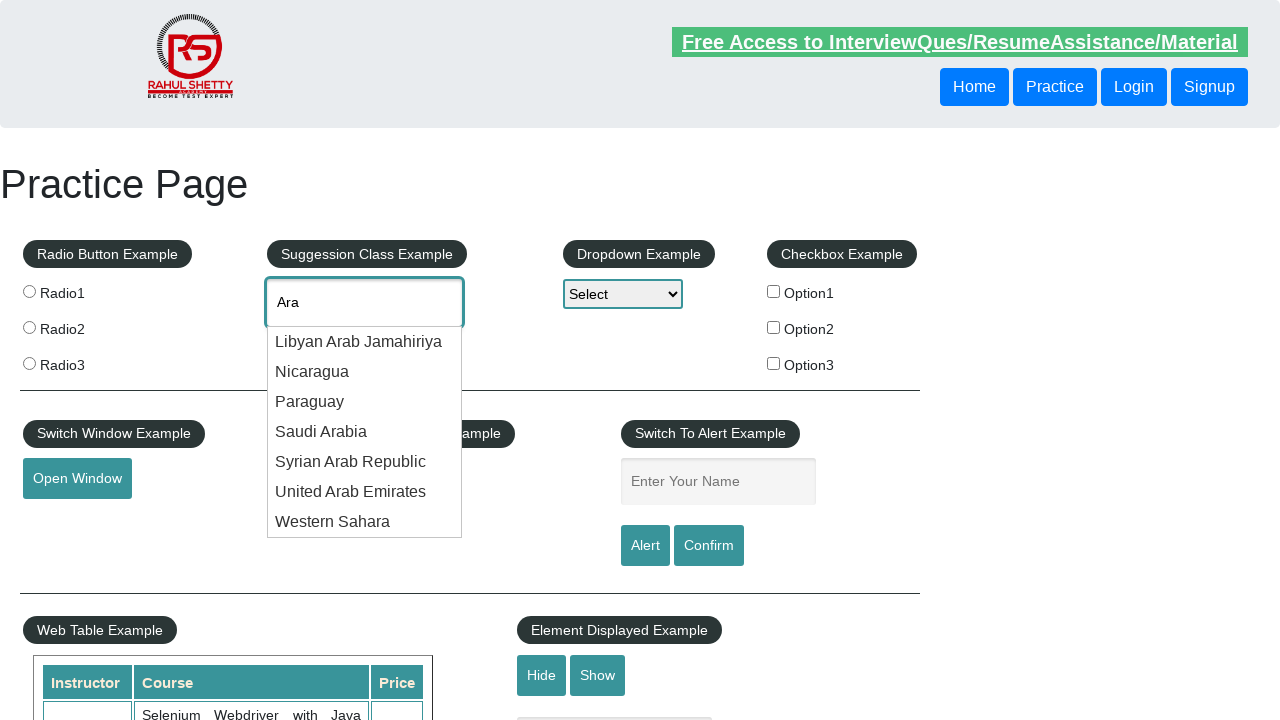